Tests various mouse interactions including hover, click, double-click, drag-and-drop, and right-click operations on a test automation practice site

Starting URL: https://testautomationpractice.blogspot.com/

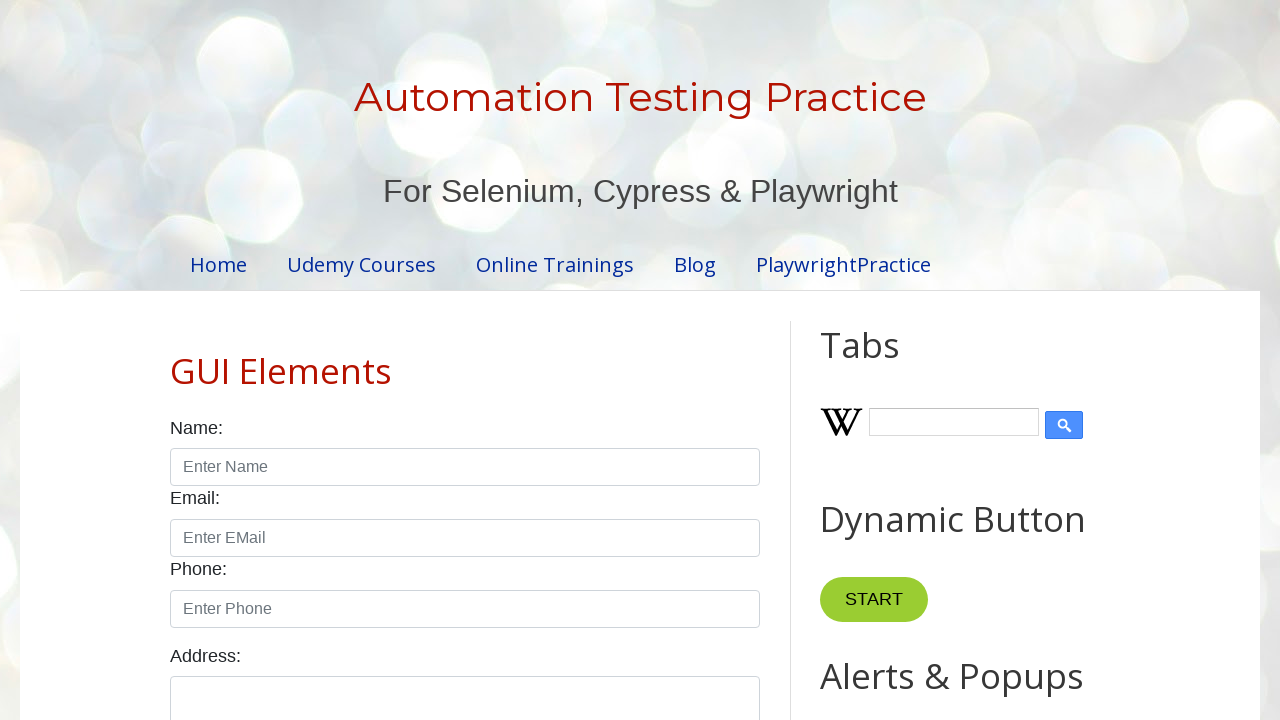

Located 'Point Me' button element
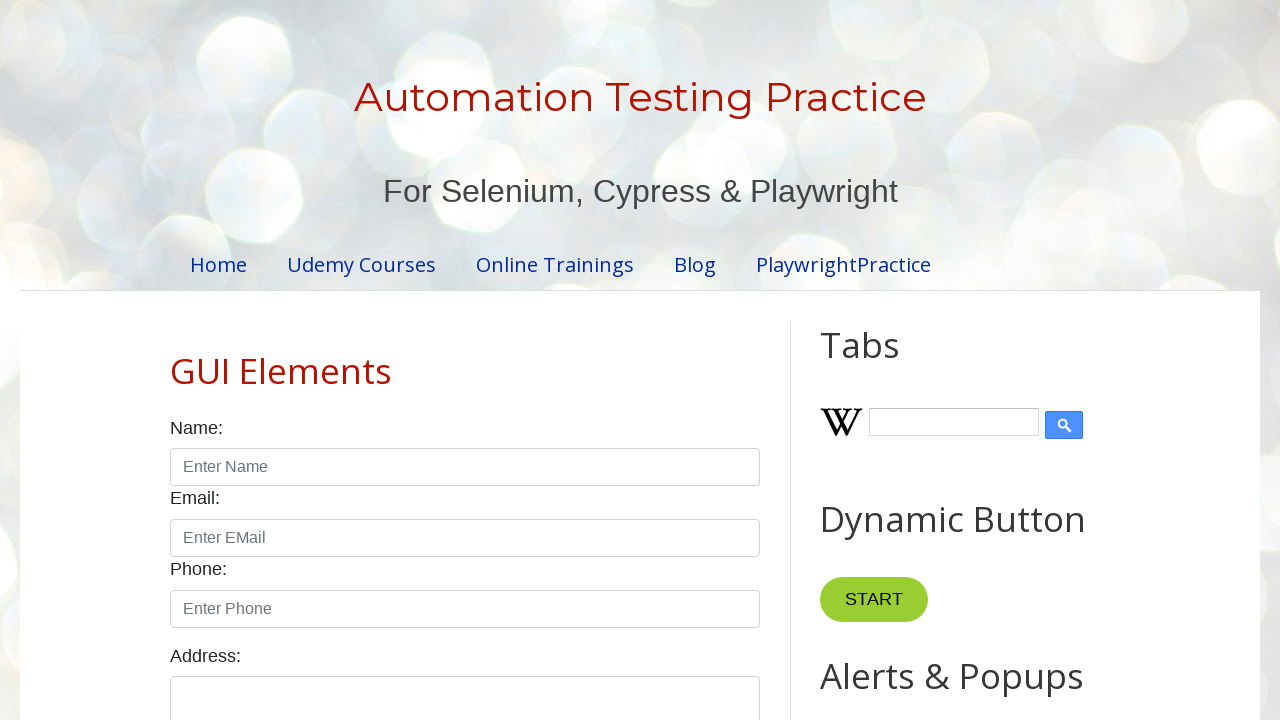

Located 'Laptops' link element
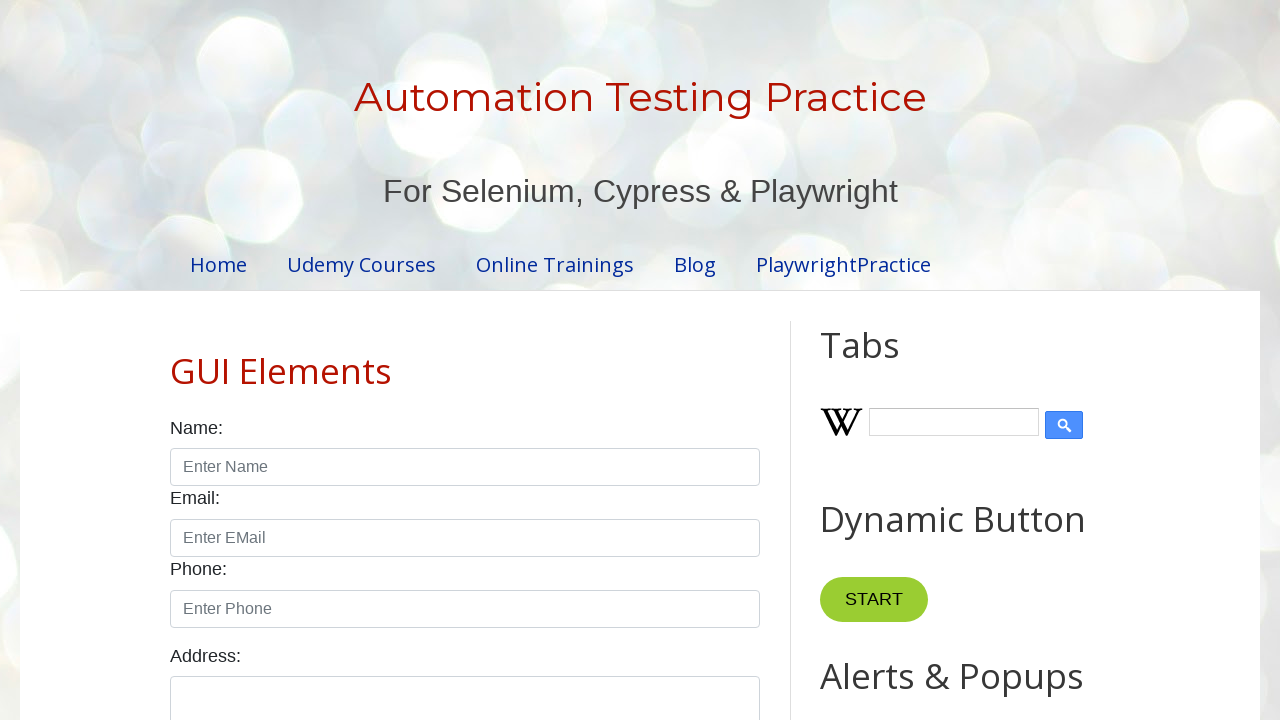

Hovered over 'Point Me' button at (868, 360) on xpath=//button[text()='Point Me']
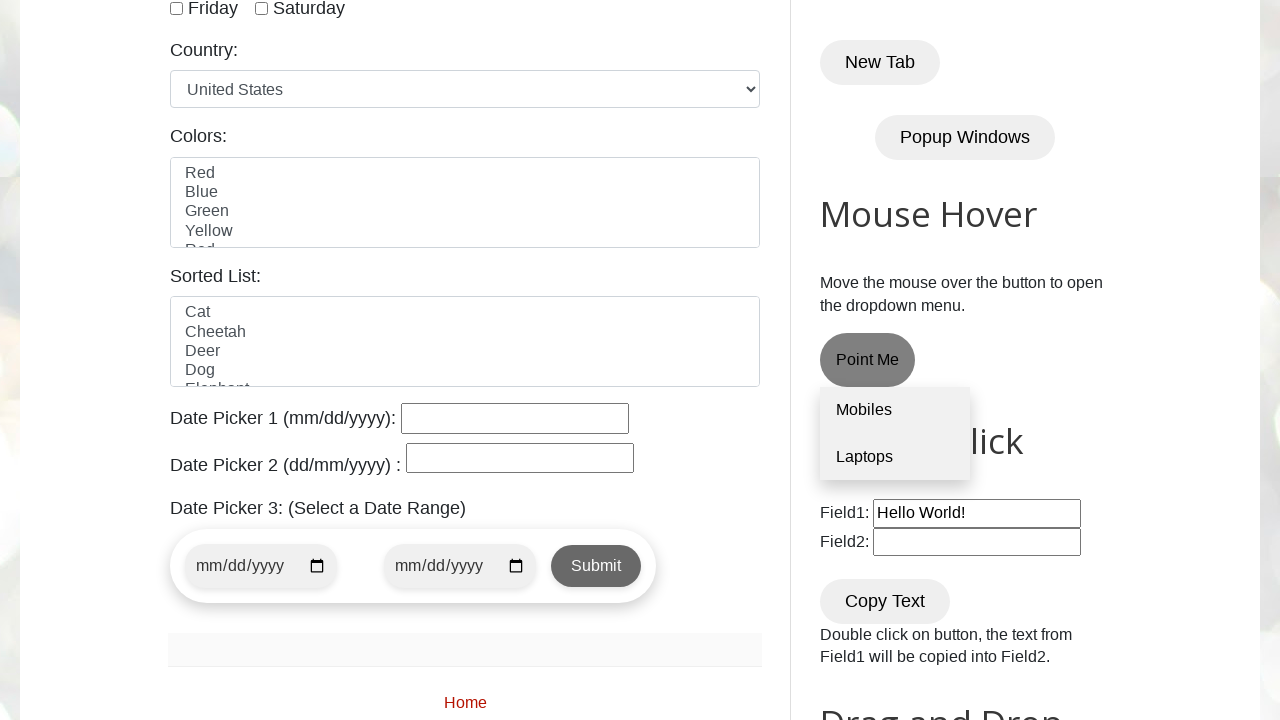

Hovered over 'Laptops' link at (895, 457) on xpath=//a[text()='Laptops']
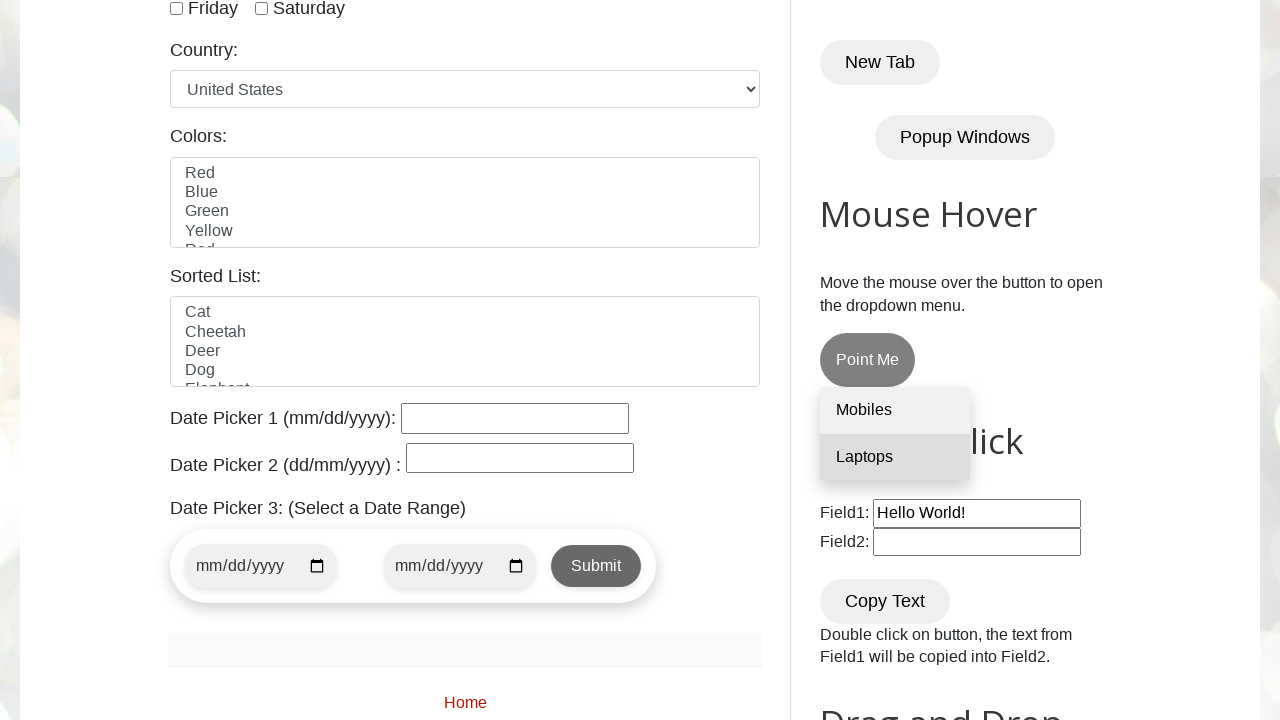

Clicked 'Laptops' link after hover at (895, 457) on xpath=//a[text()='Laptops']
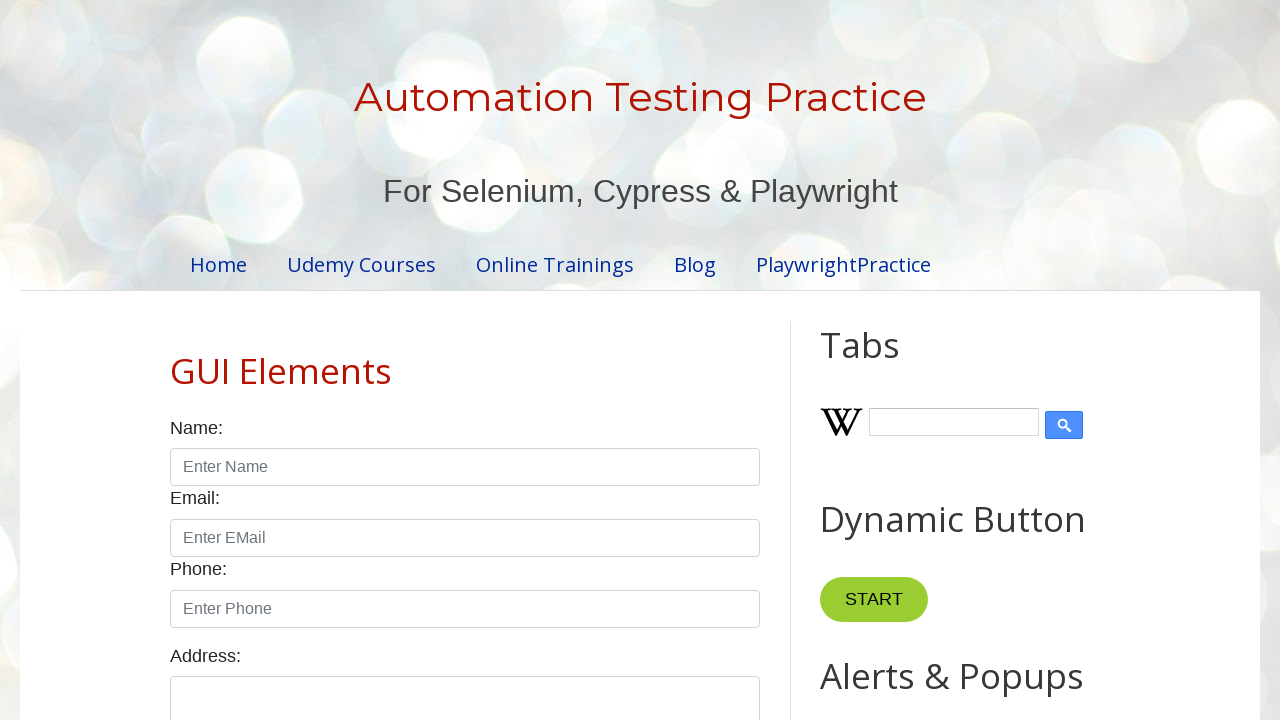

Located 'Copy Text' button element
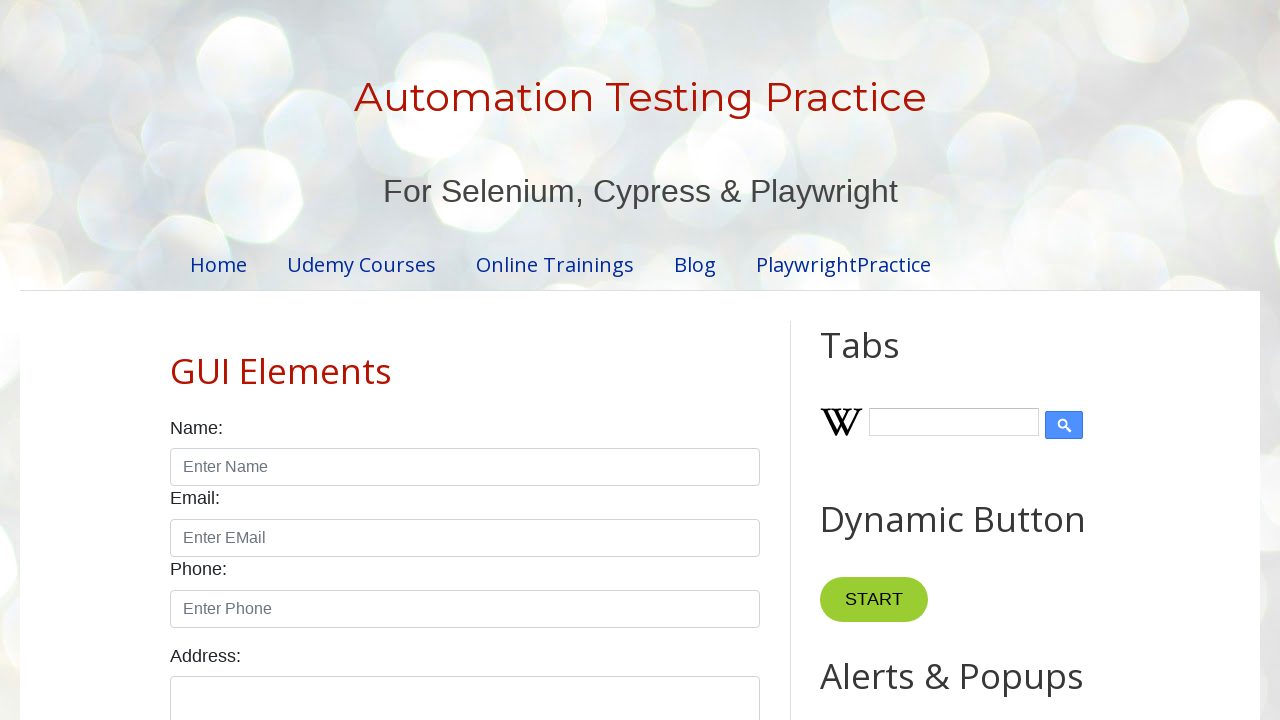

Double-clicked 'Copy Text' button at (885, 360) on xpath=//button[text()='Copy Text']
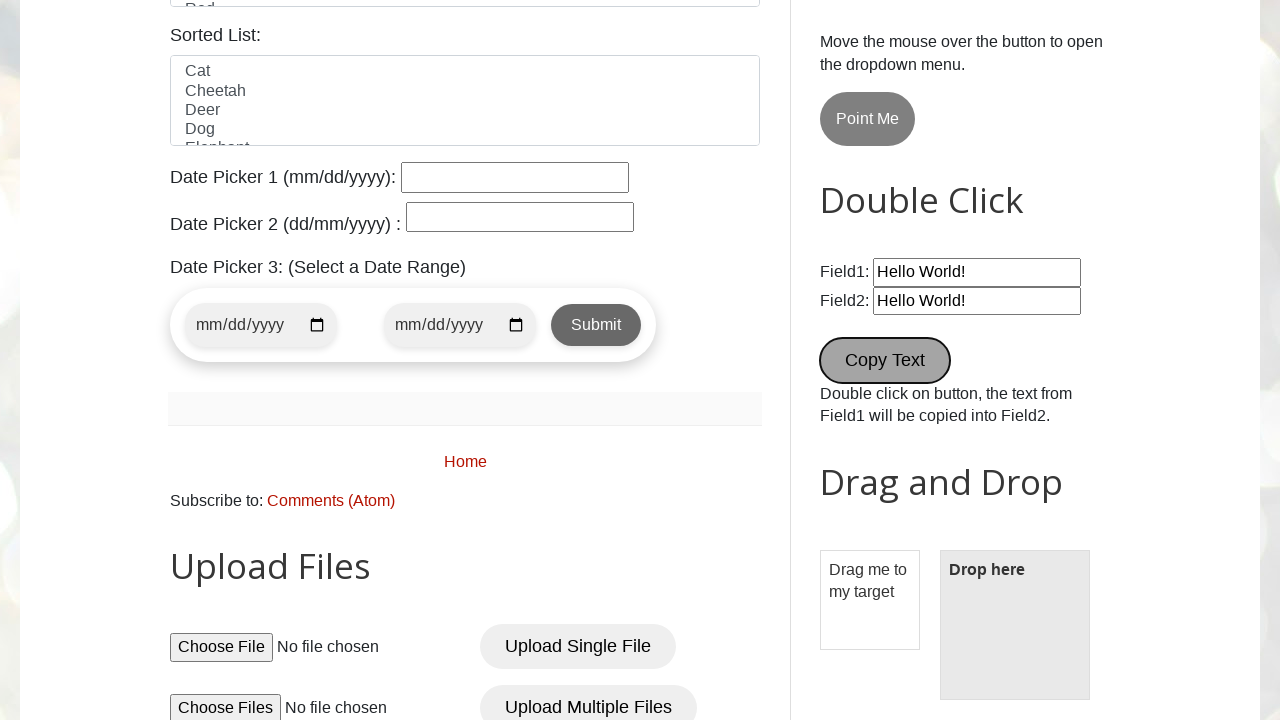

Located draggable element
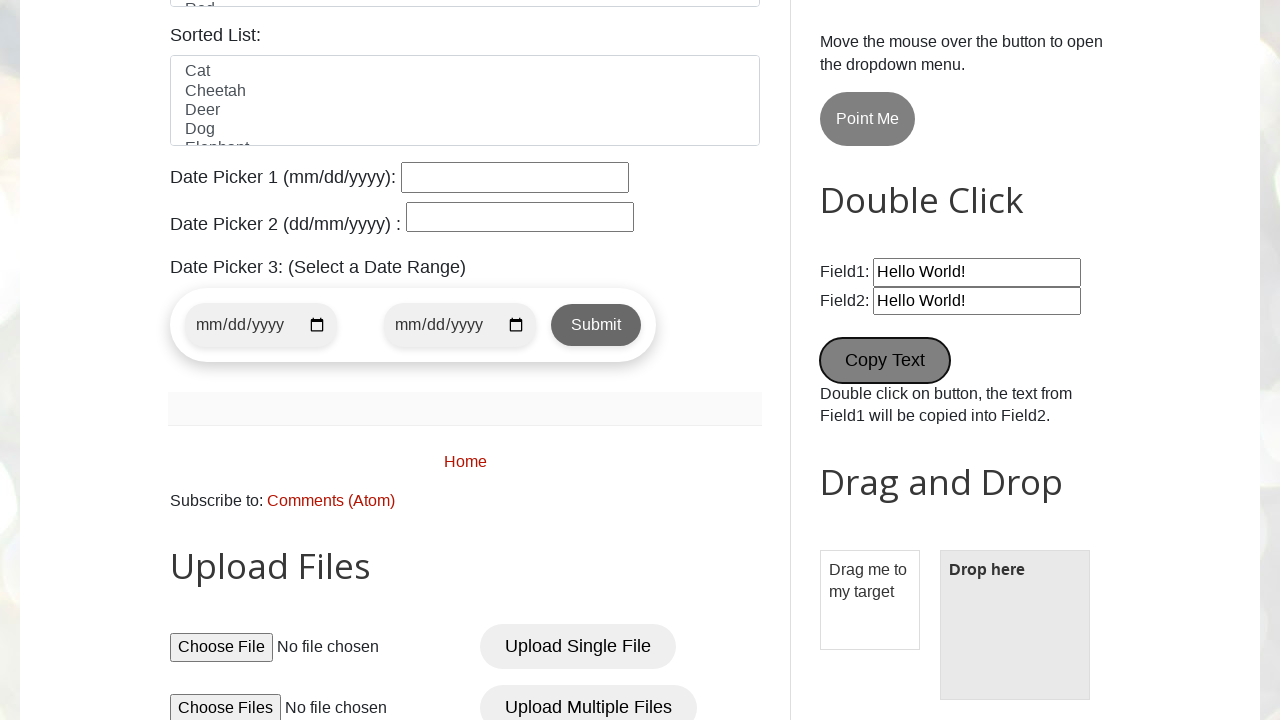

Located droppable element
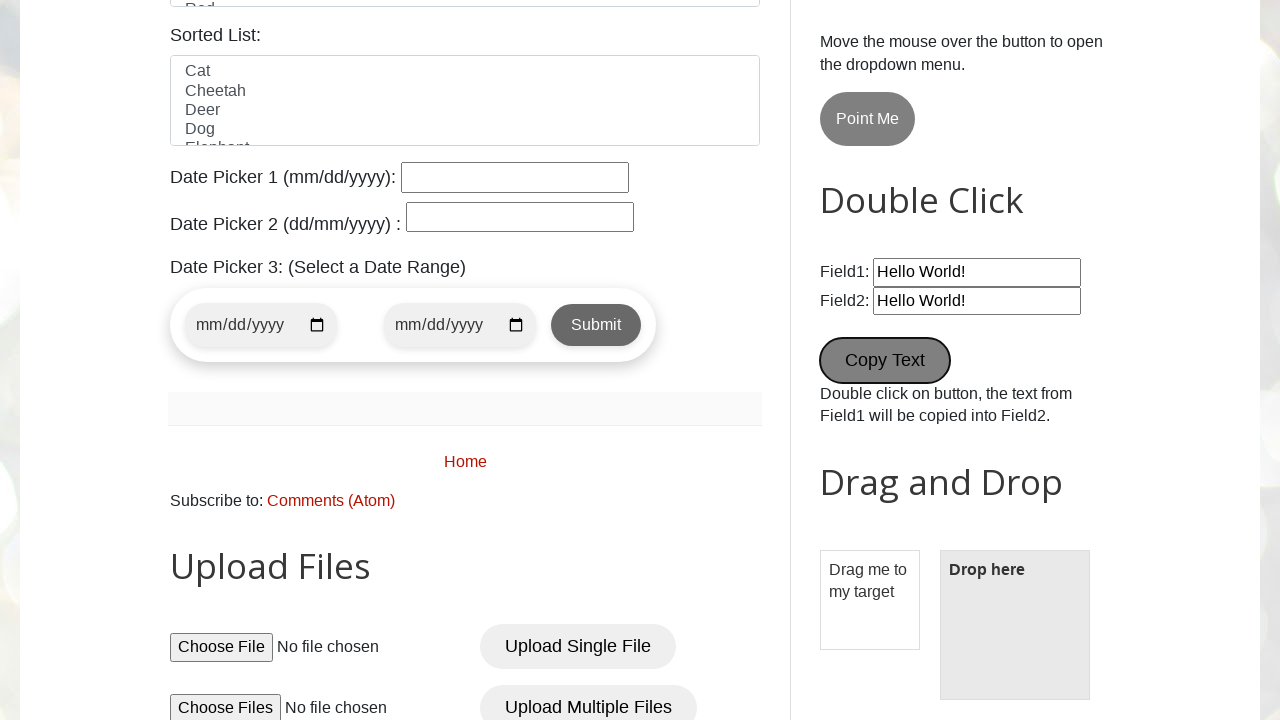

Performed drag-and-drop operation from draggable to droppable element at (1015, 625)
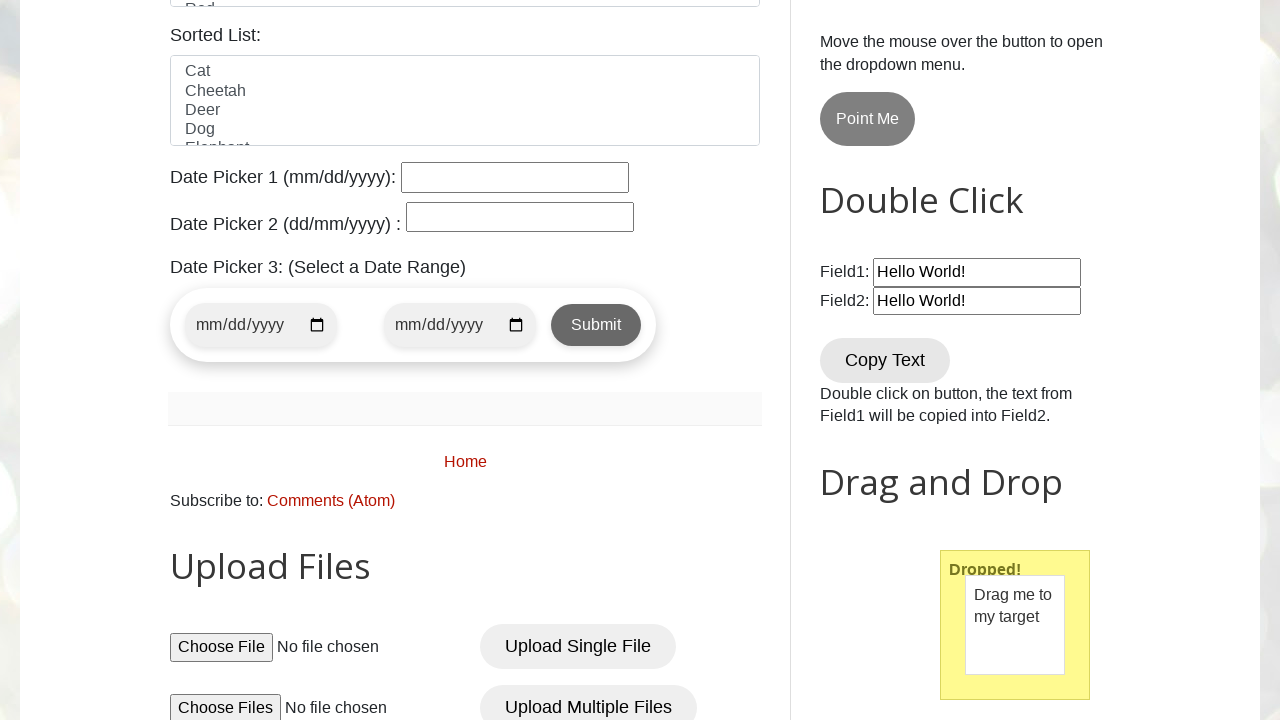

Right-clicked 'Point Me' button at (868, 119) on xpath=//button[text()='Point Me']
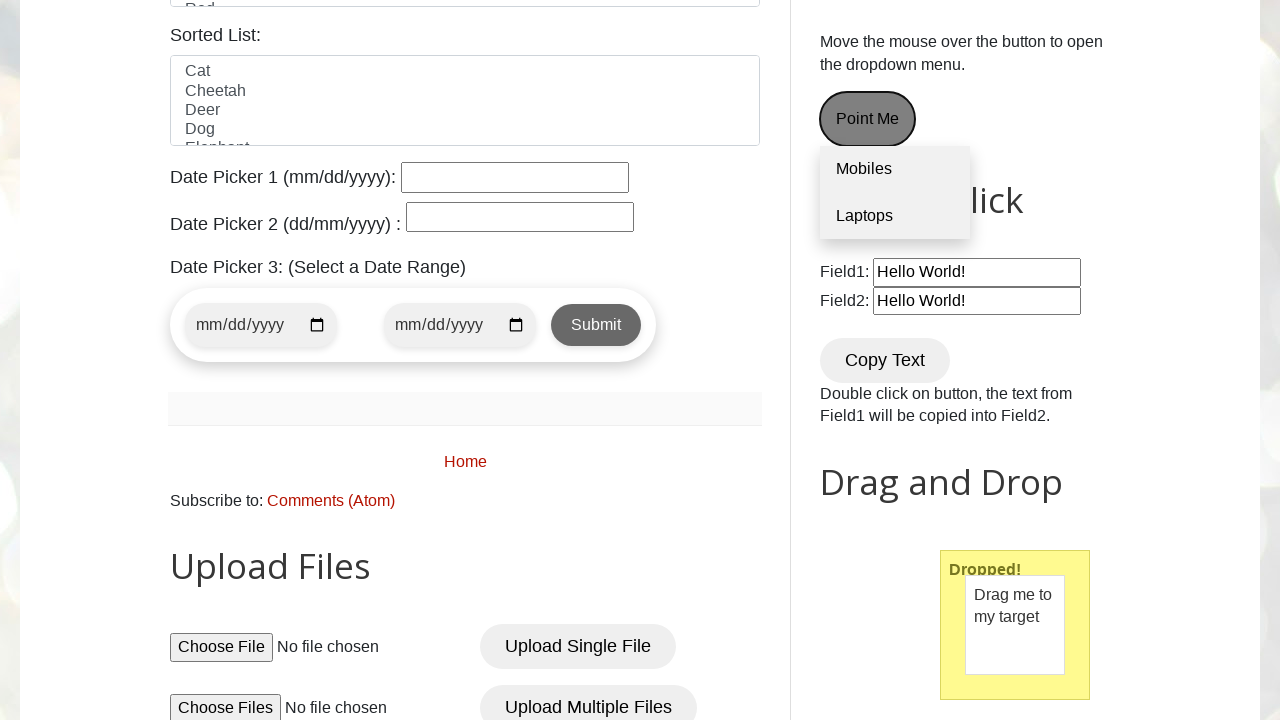

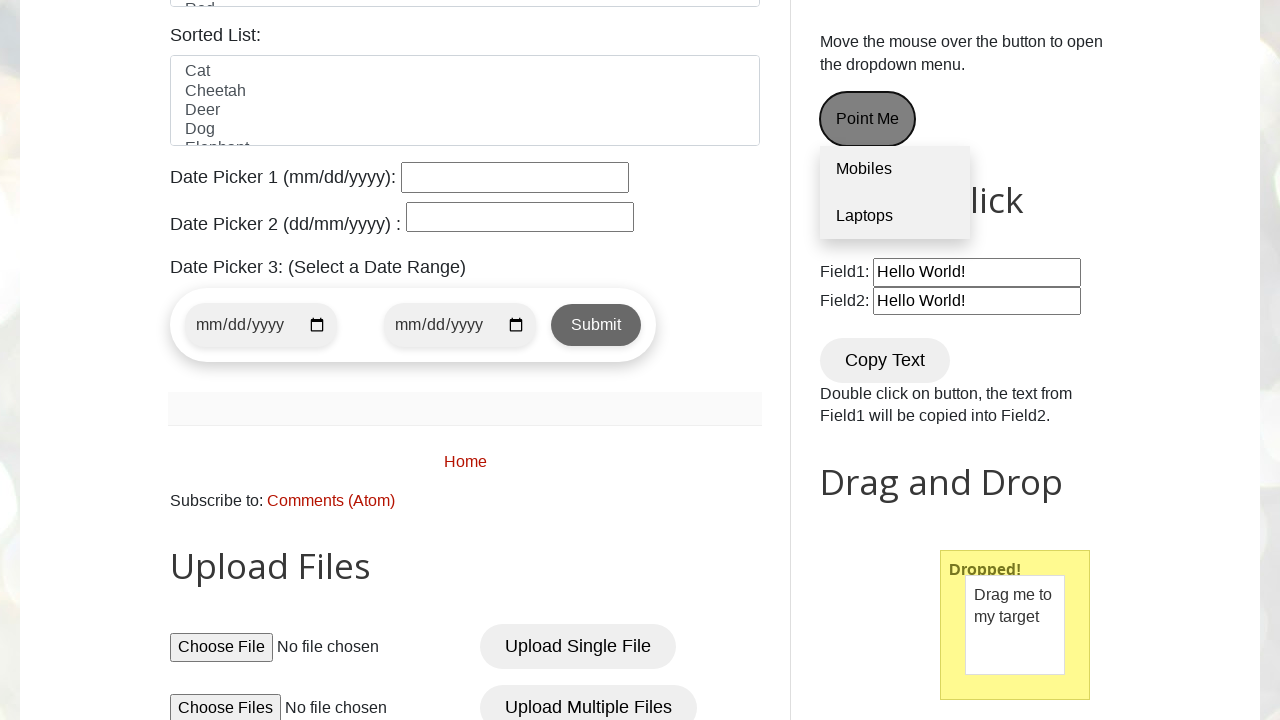